Tests a JavaScript prompt dialog by clicking a button that triggers the prompt, entering text, accepting it, and verifying the entered text appears in the result

Starting URL: https://automationfc.github.io/basic-form/index.html

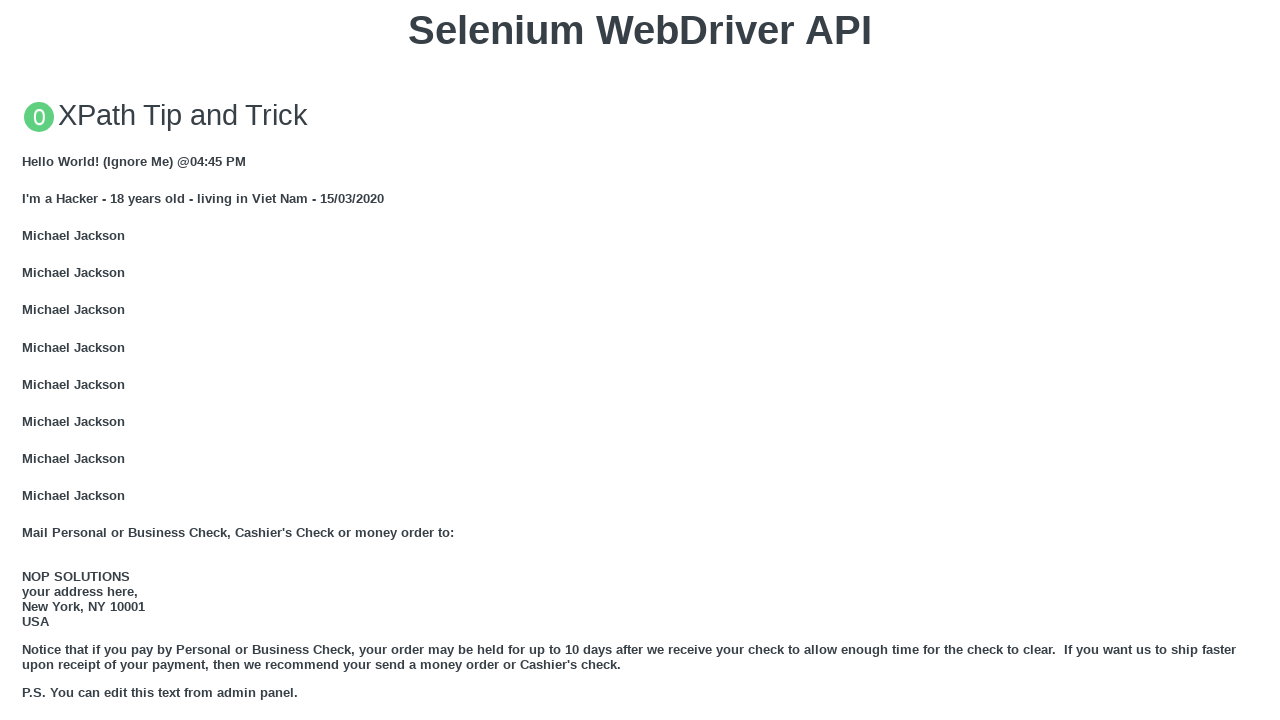

Set up dialog handler to accept prompt with text 'Automation Testing Demo'
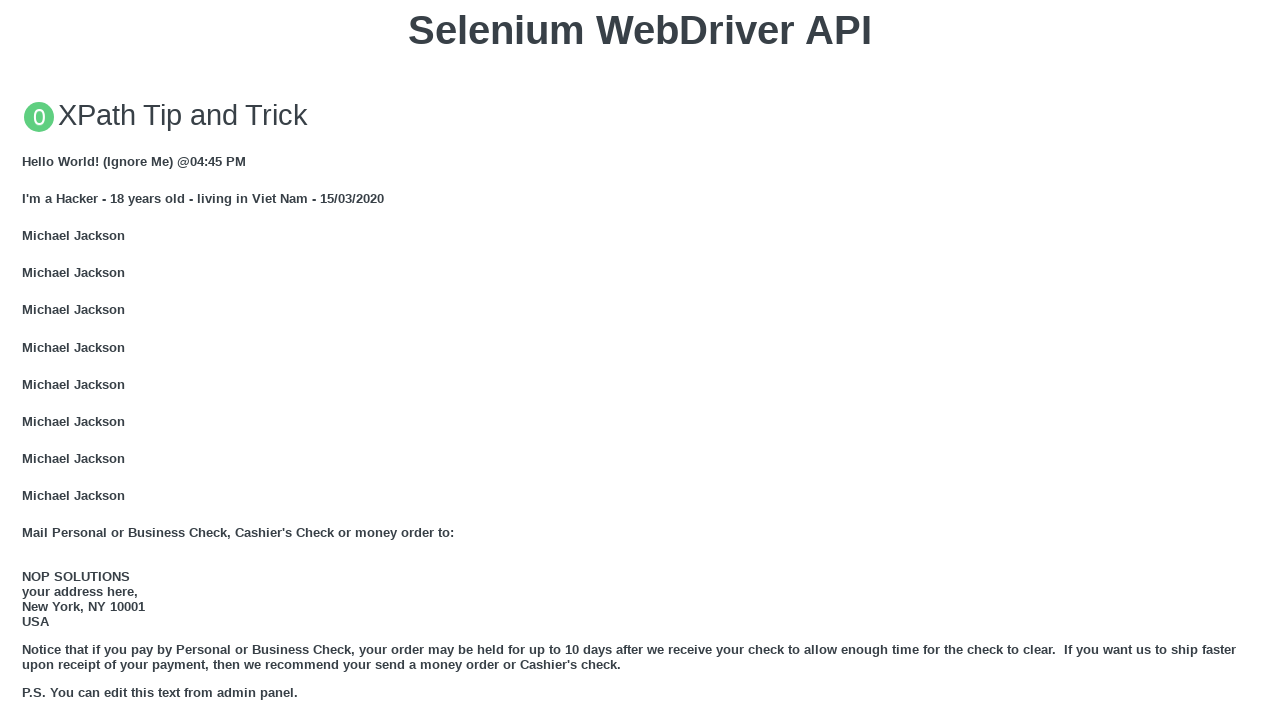

Clicked button to trigger JavaScript prompt dialog at (640, 360) on xpath=//button[text()='Click for JS Prompt']
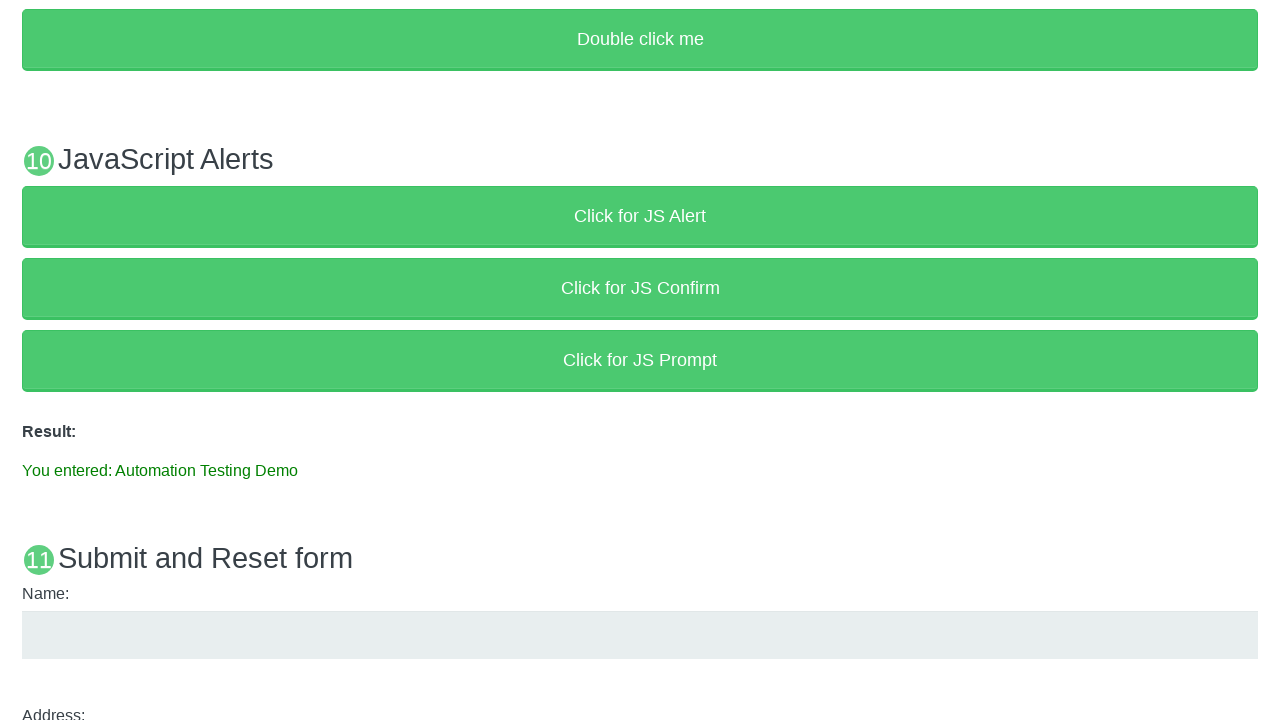

Result element appeared on page
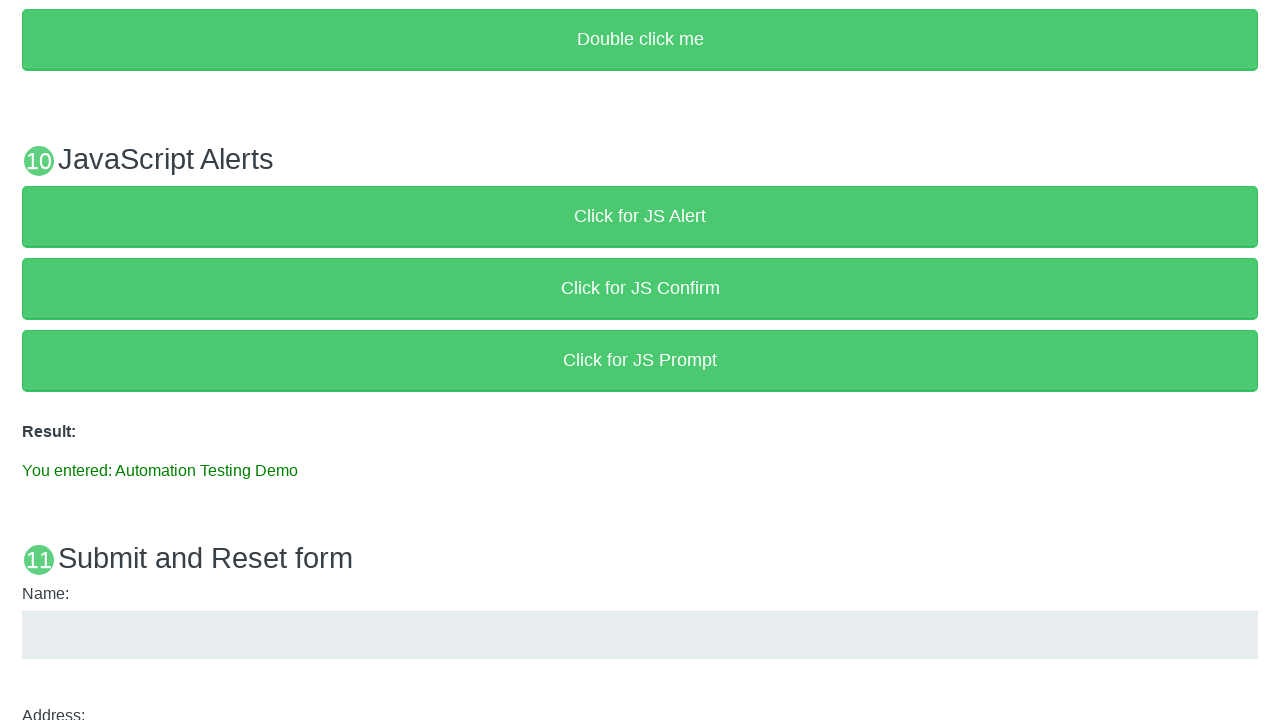

Verified result message displays entered text correctly
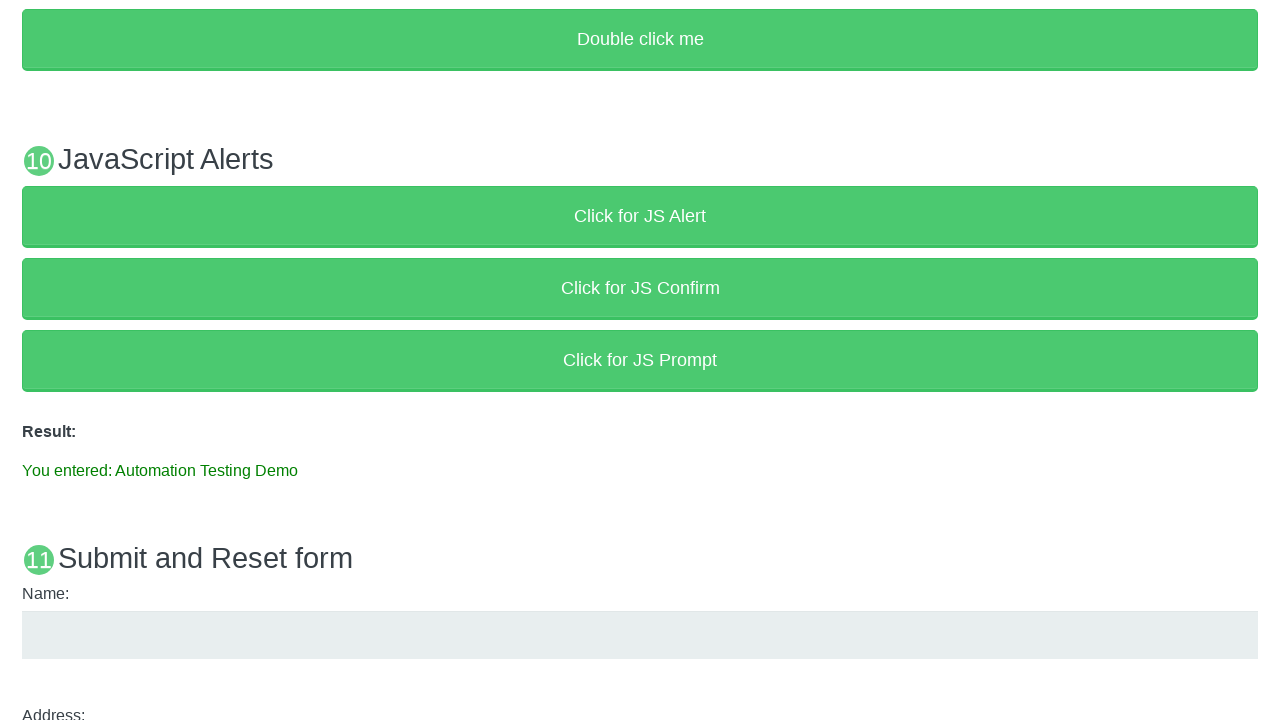

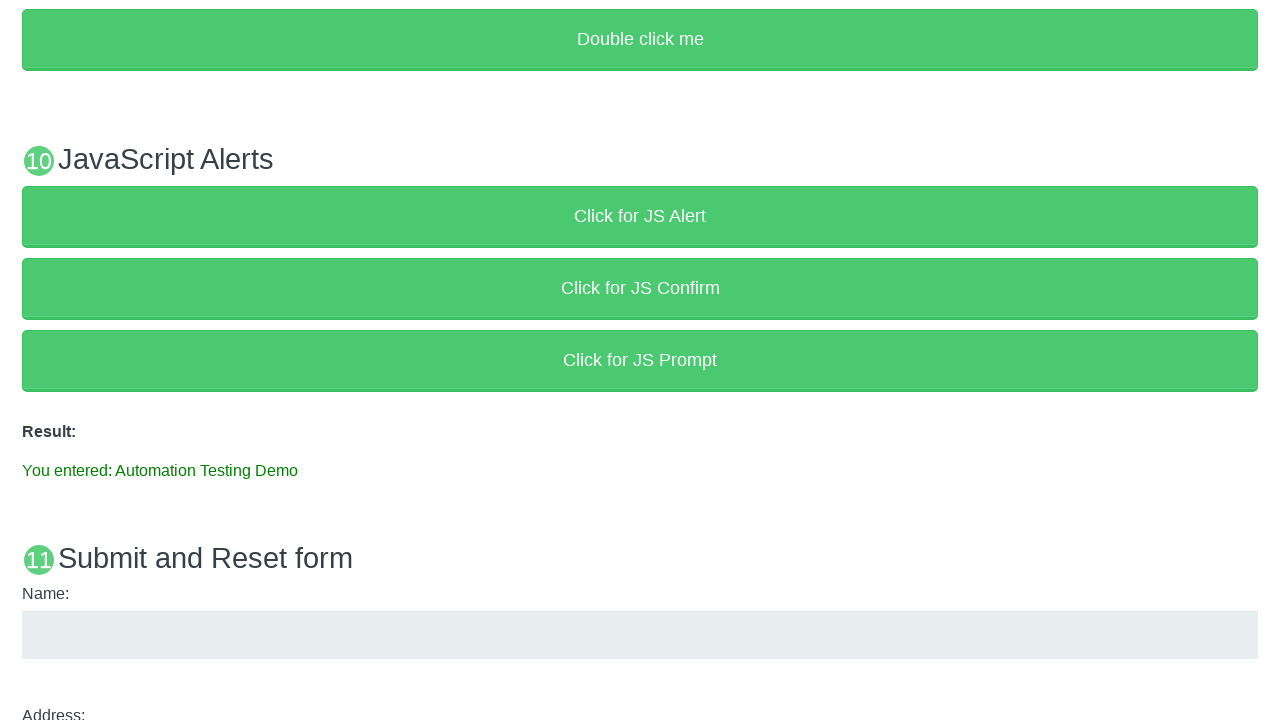